Tests toggle functionality by clicking a button to hide/show a text element and verifying its visibility state changes

Starting URL: https://www.w3schools.com/howto/howto_js_toggle_hide_show.asp

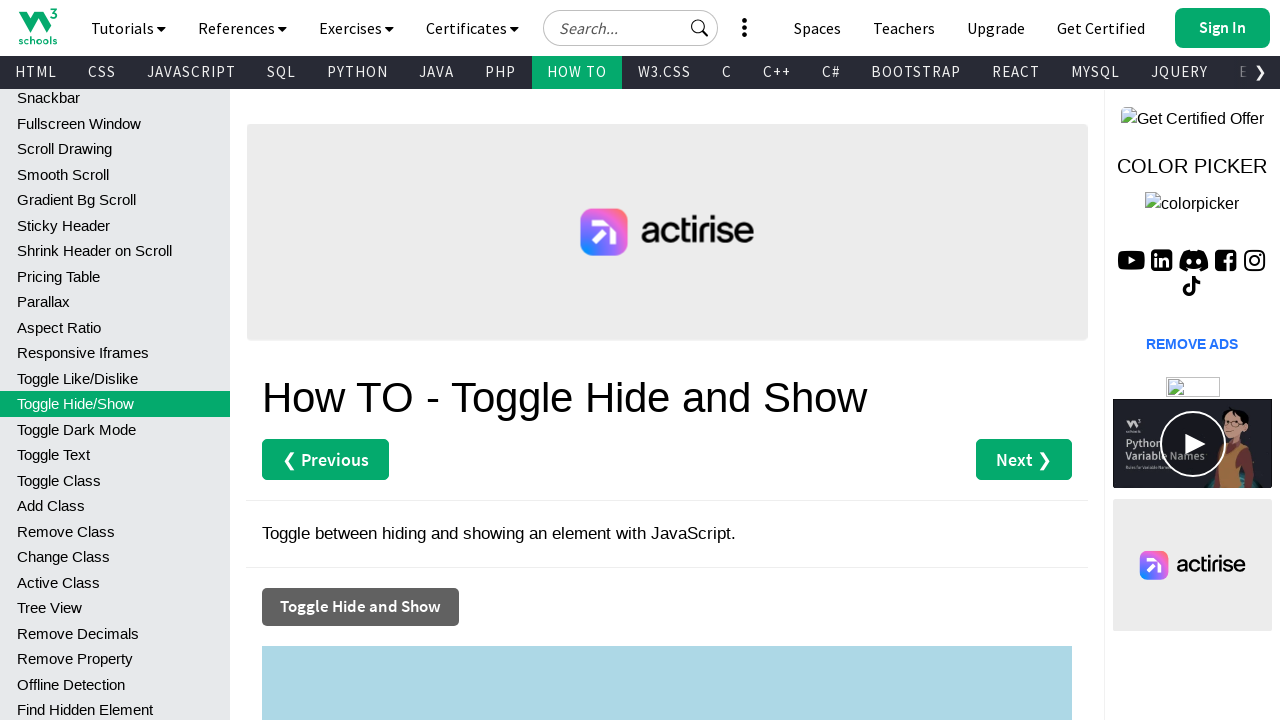

Located the text element with id 'myDIV'
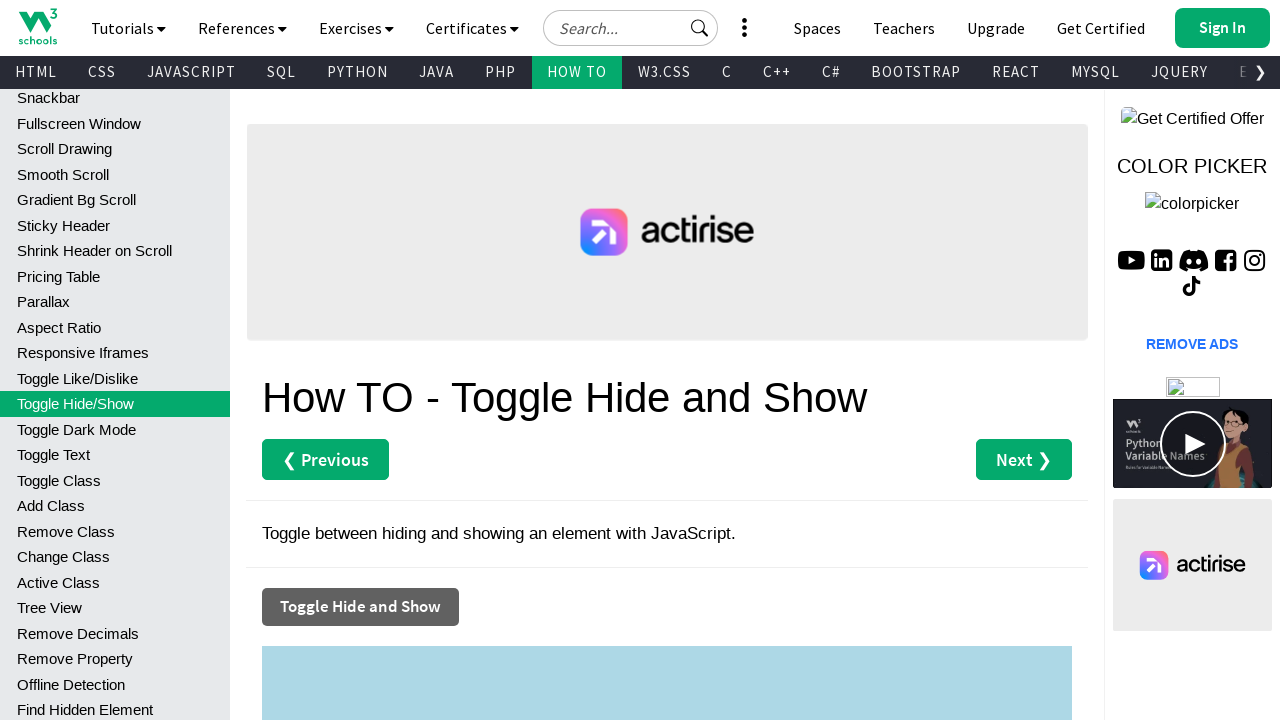

Verified text element is initially visible
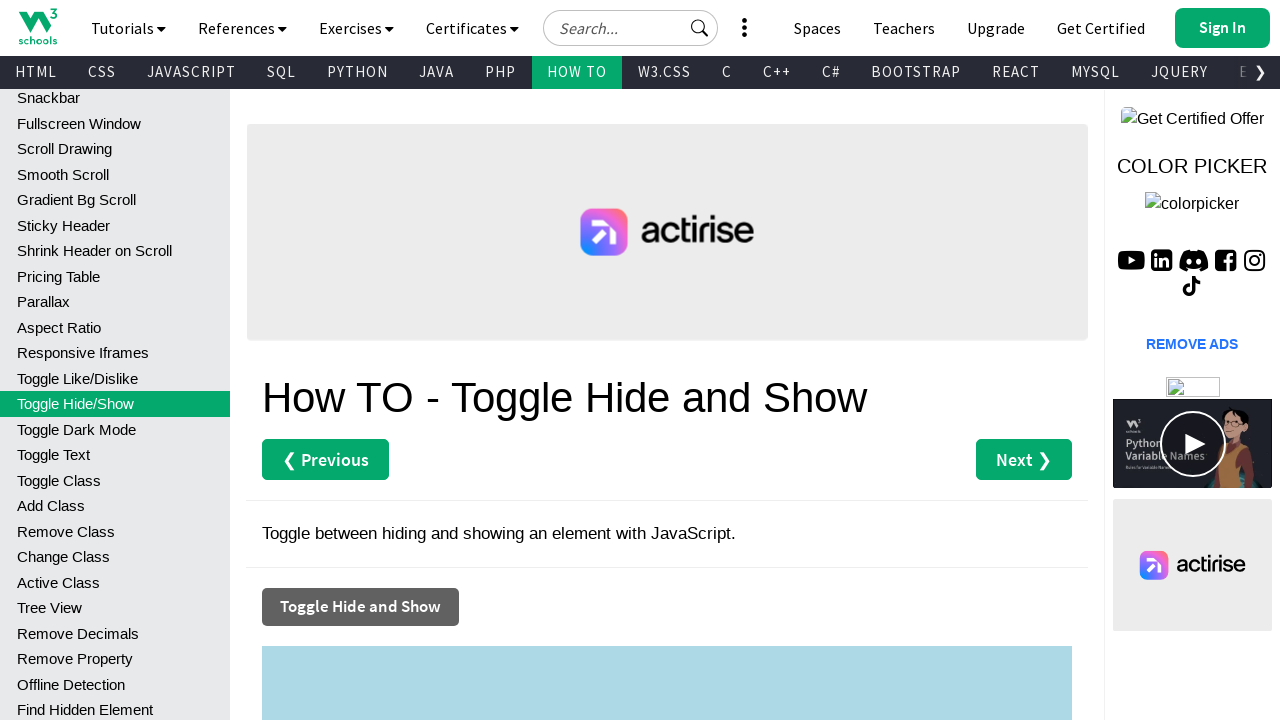

Clicked the toggle button to hide text at (360, 607) on button:has-text('Toggle Hide and Show')
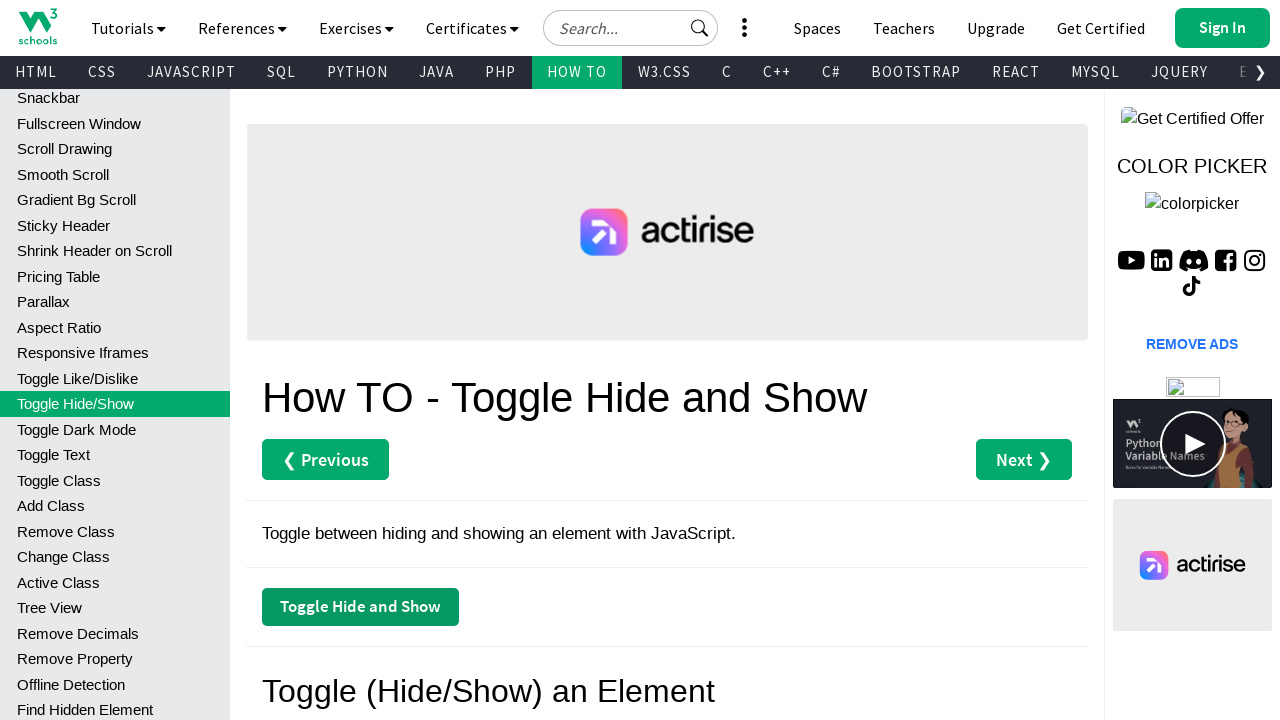

Verified text element is now hidden
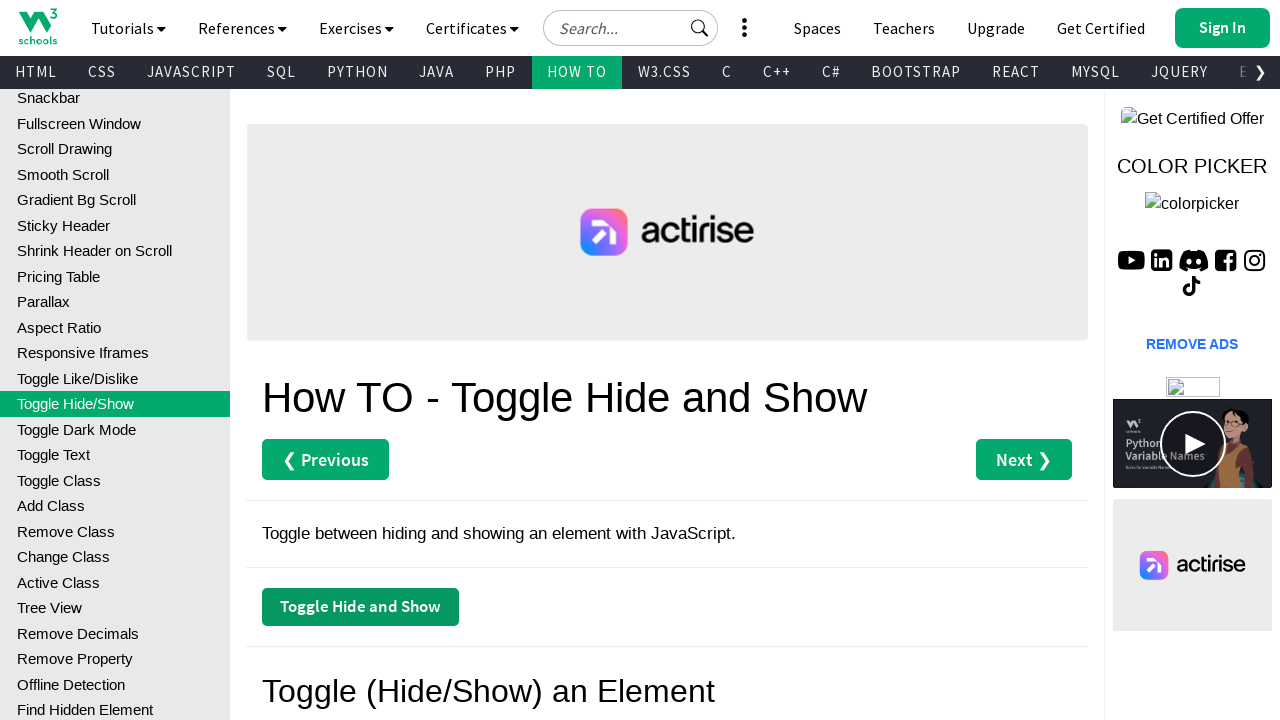

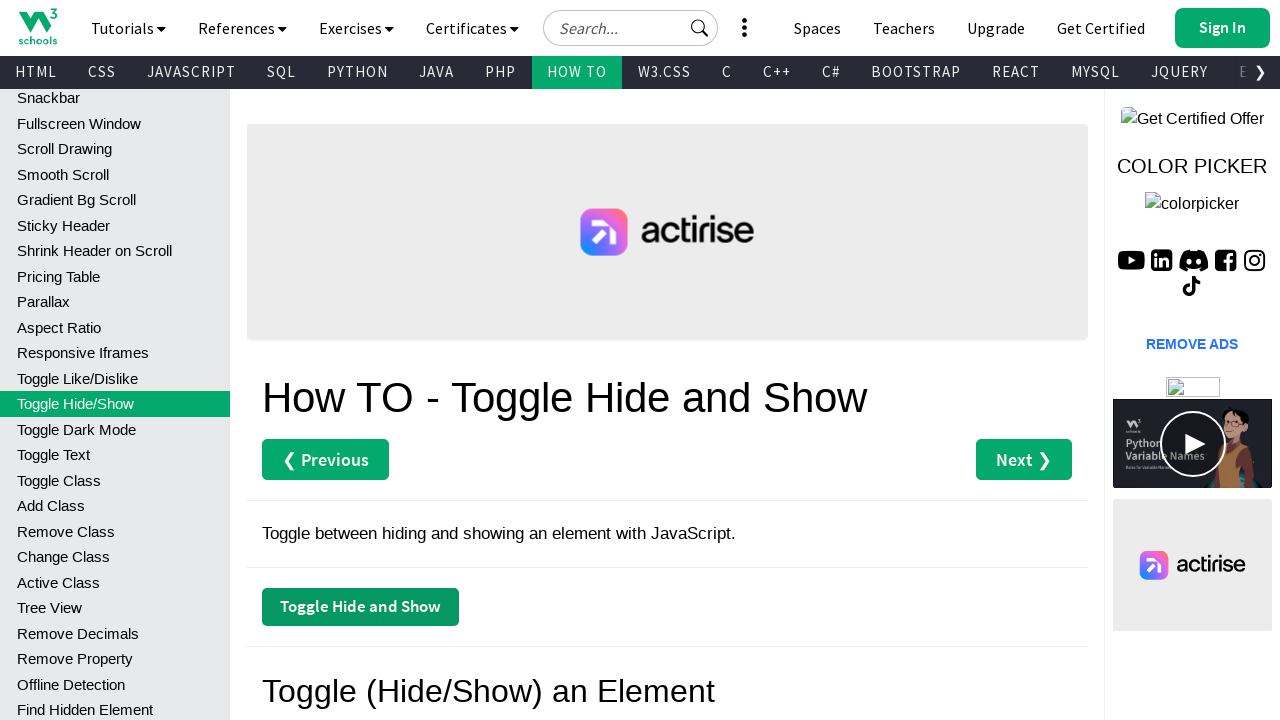